Demonstrates form interaction using JavaScript execution to fill a name field and select a radio button

Starting URL: https://testautomationpractice.blogspot.com/

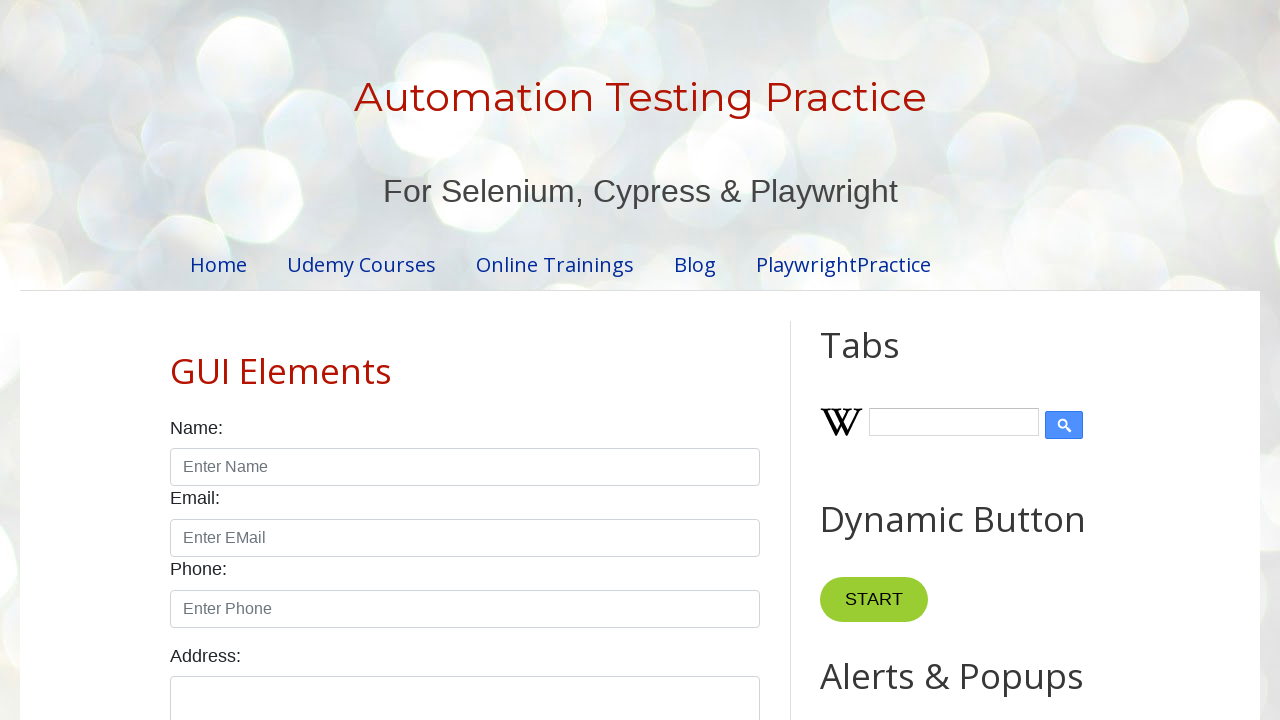

Filled name input field with 'Johnson' using JavaScript execution
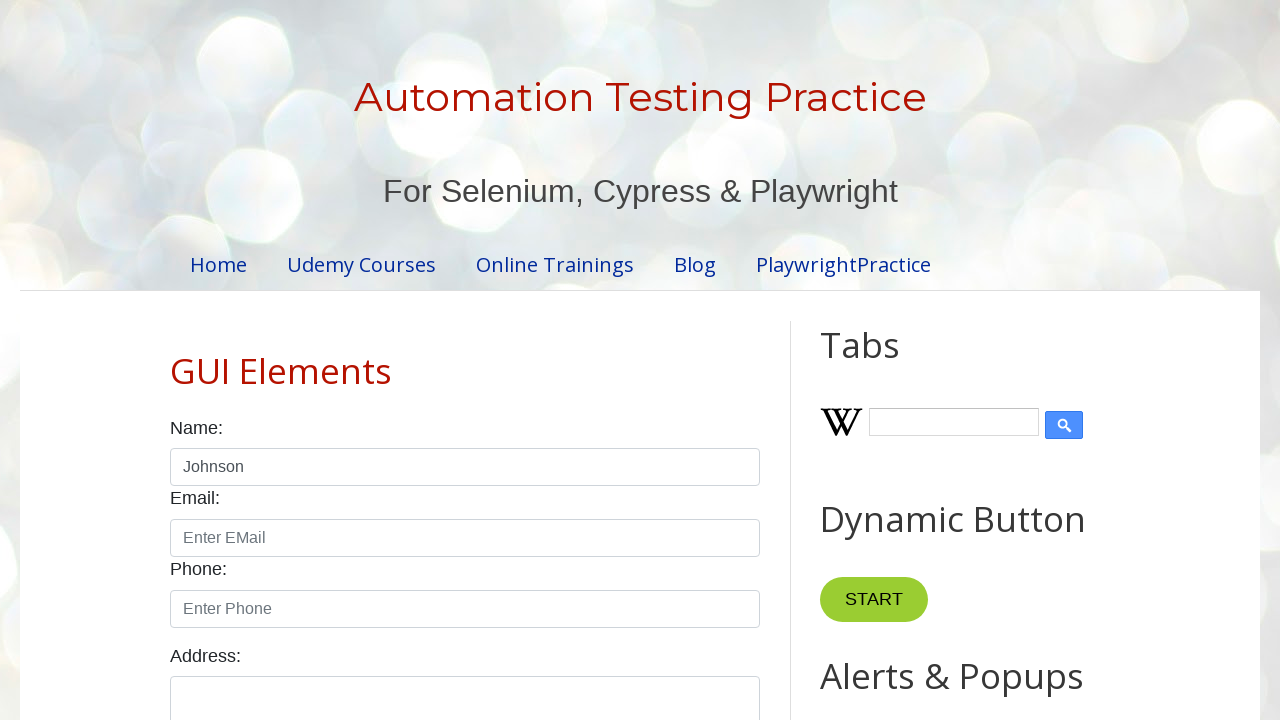

Selected male radio button using JavaScript execution
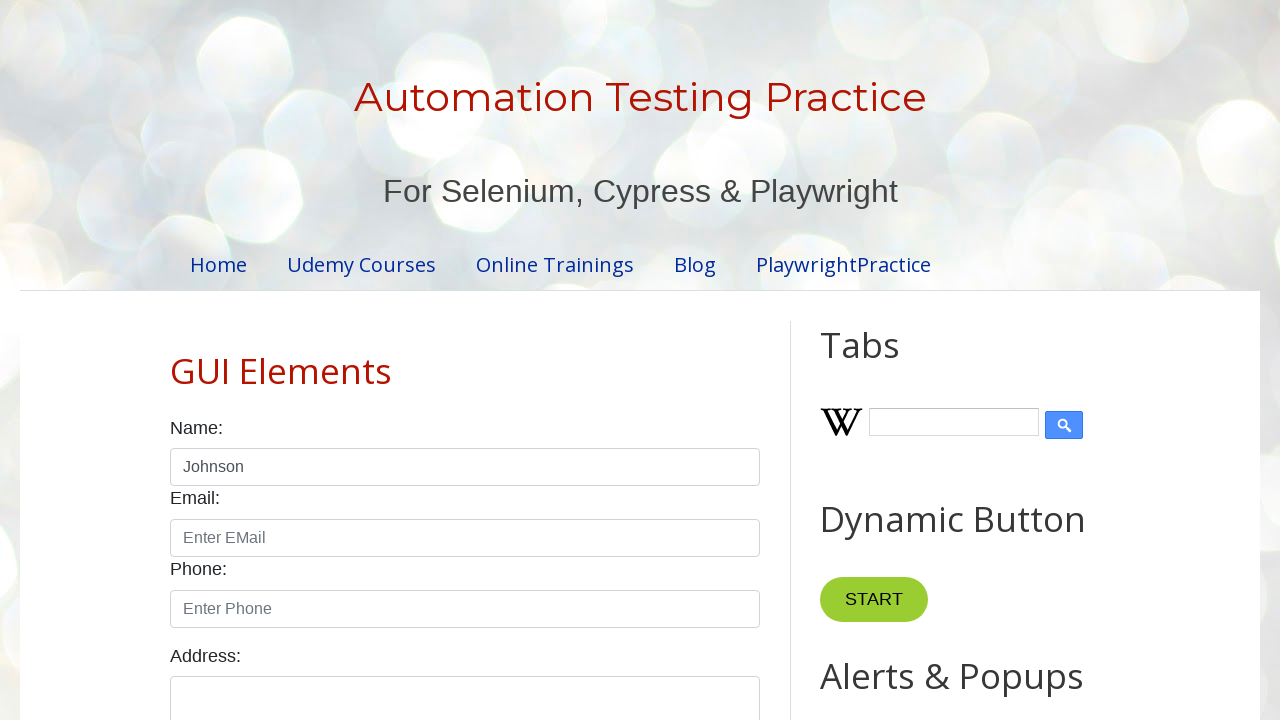

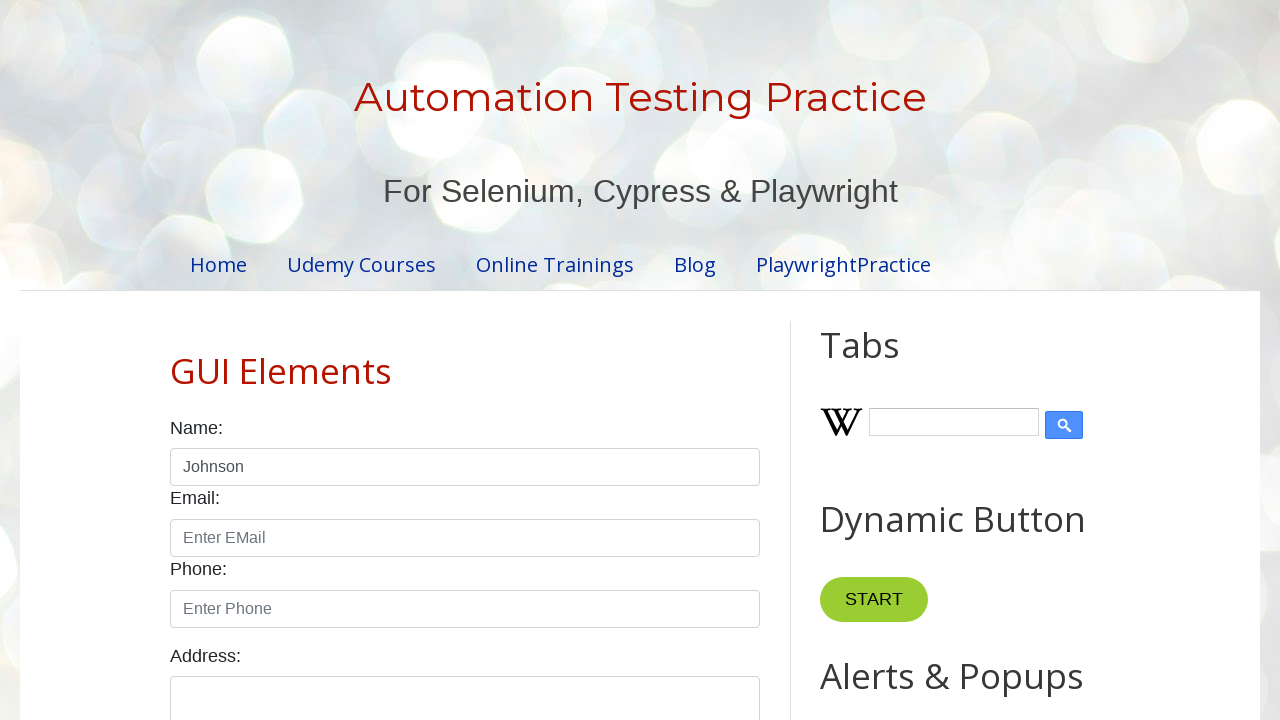